Fills out a text box form with user information including name, email, and addresses

Starting URL: https://demoqa.com/text-box

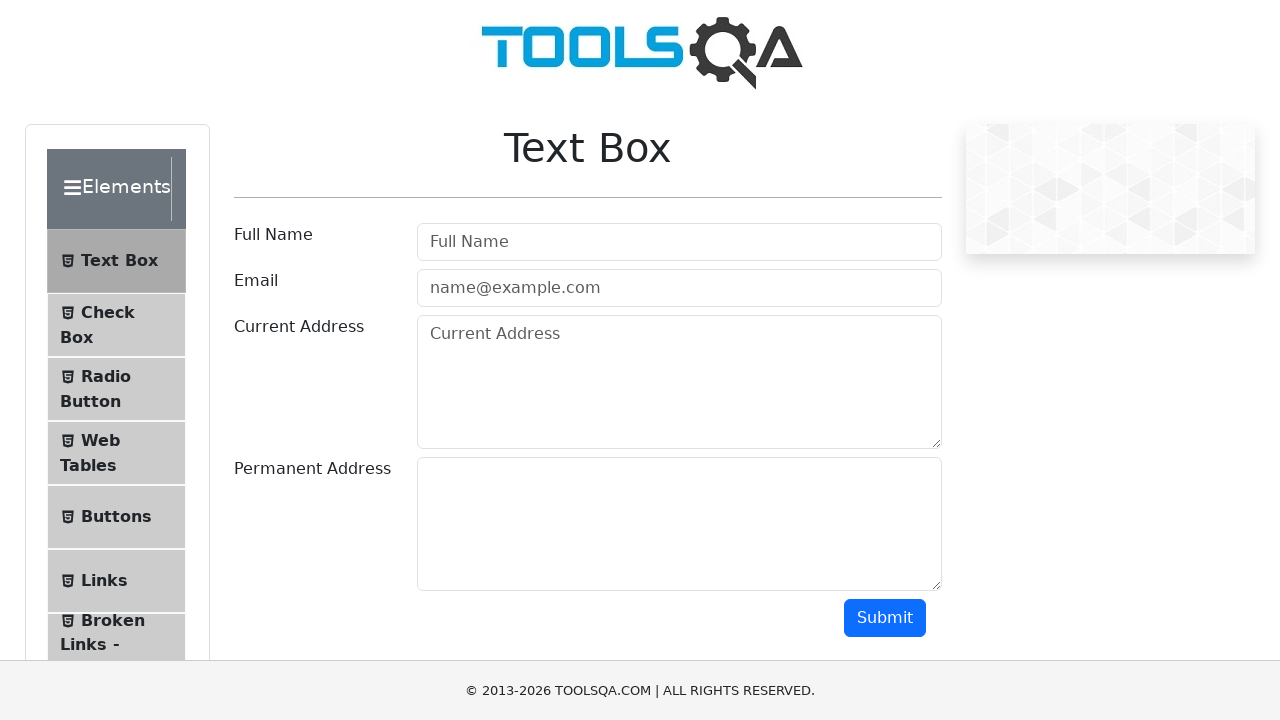

Filled full name field with 'Samat' on #userName
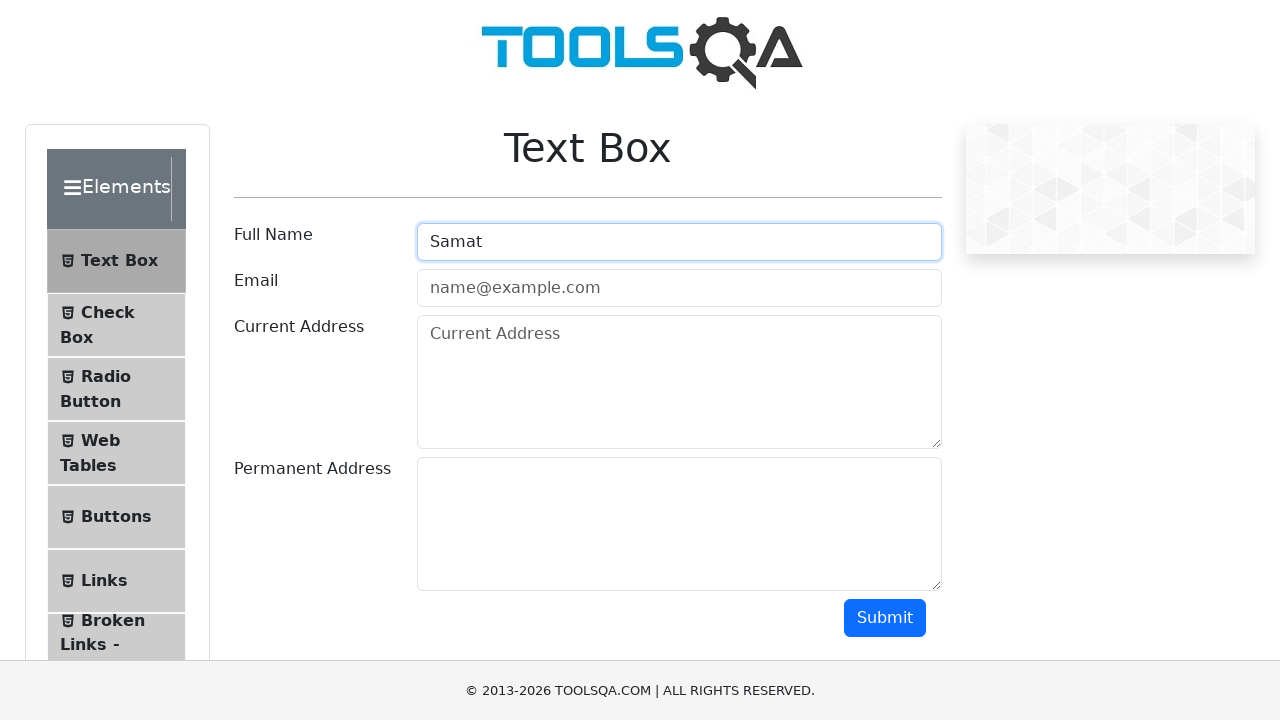

Filled email field with 'citizenkg@gmail.com' on #userEmail
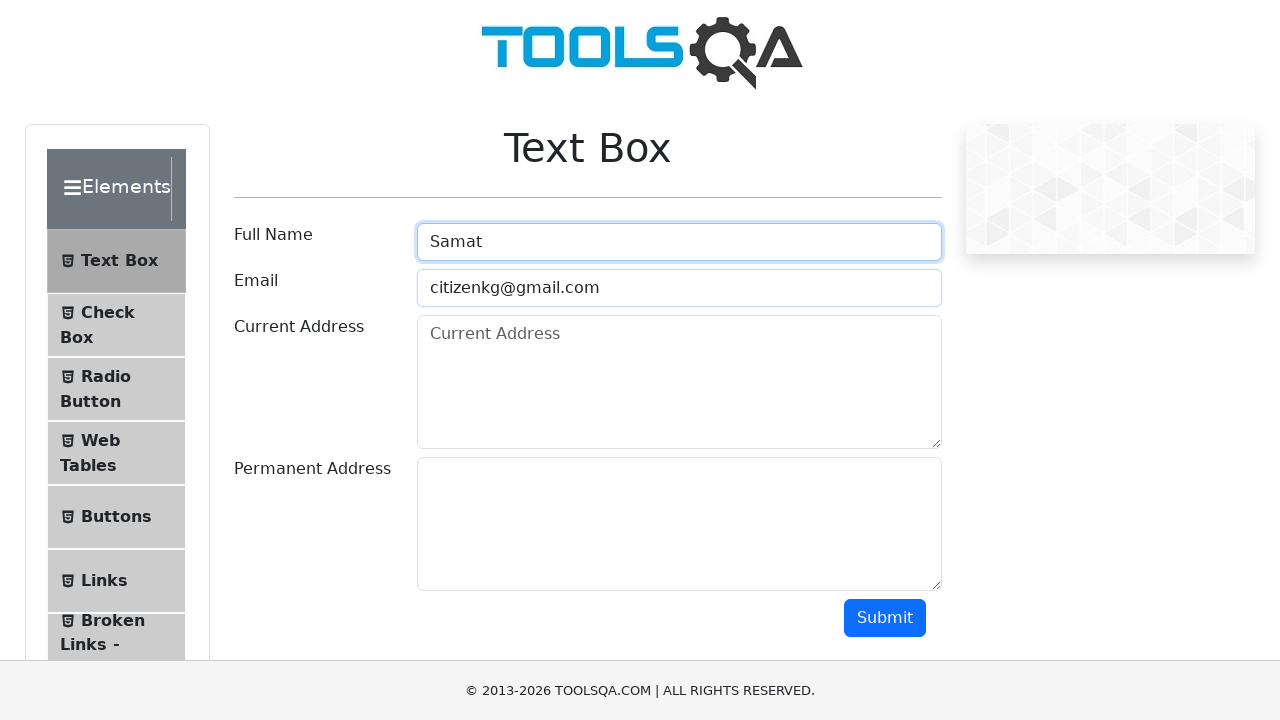

Filled current address field with 'bishkek' on #currentAddress
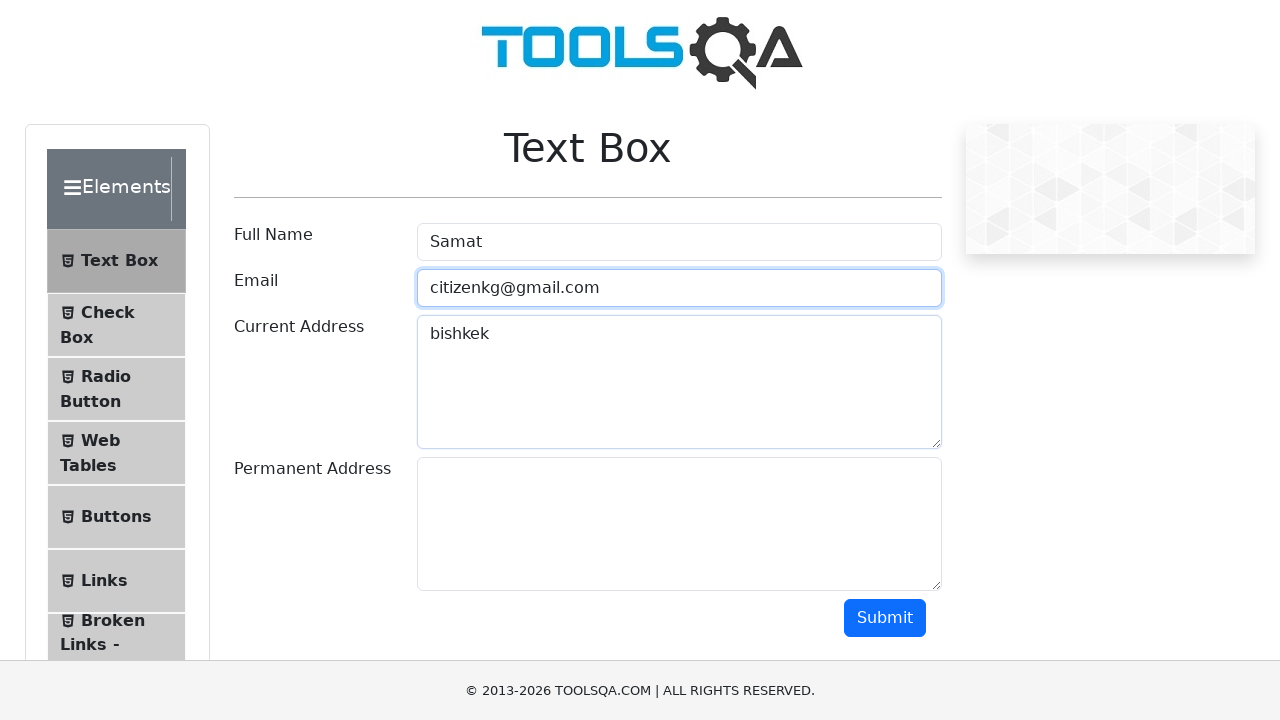

Filled permanent address field with 'same bishkek' on #permanentAddress
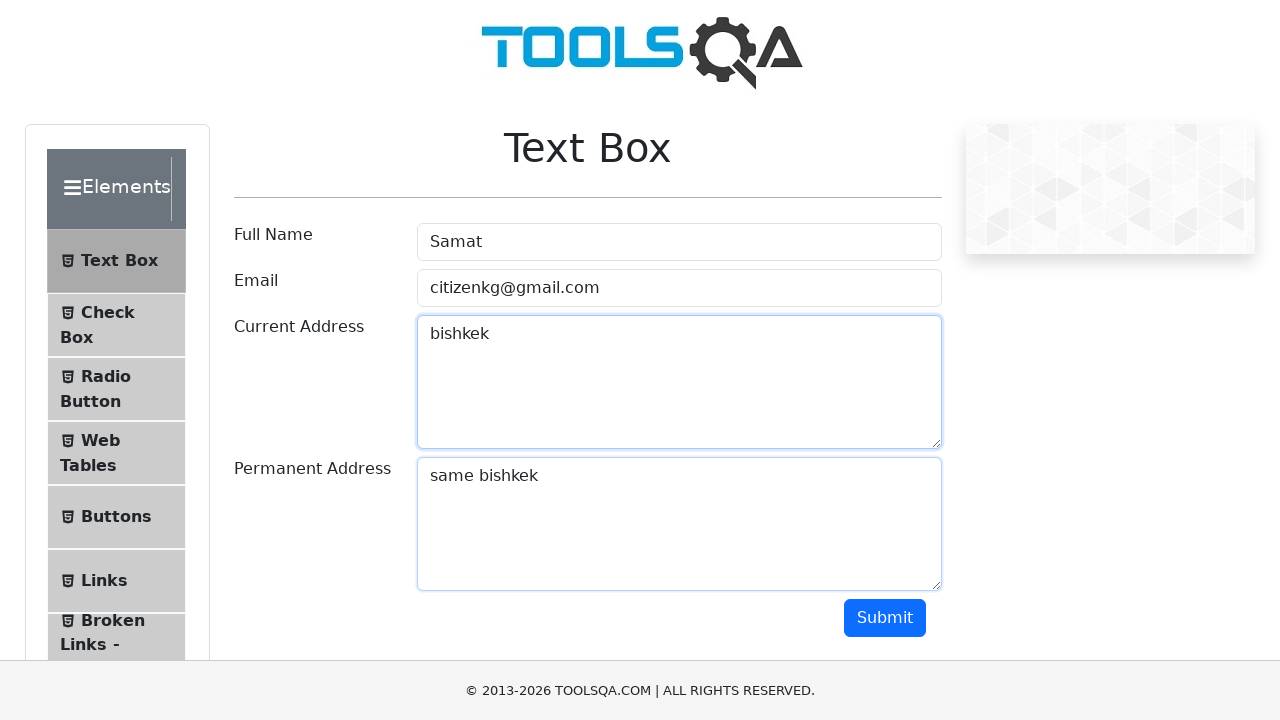

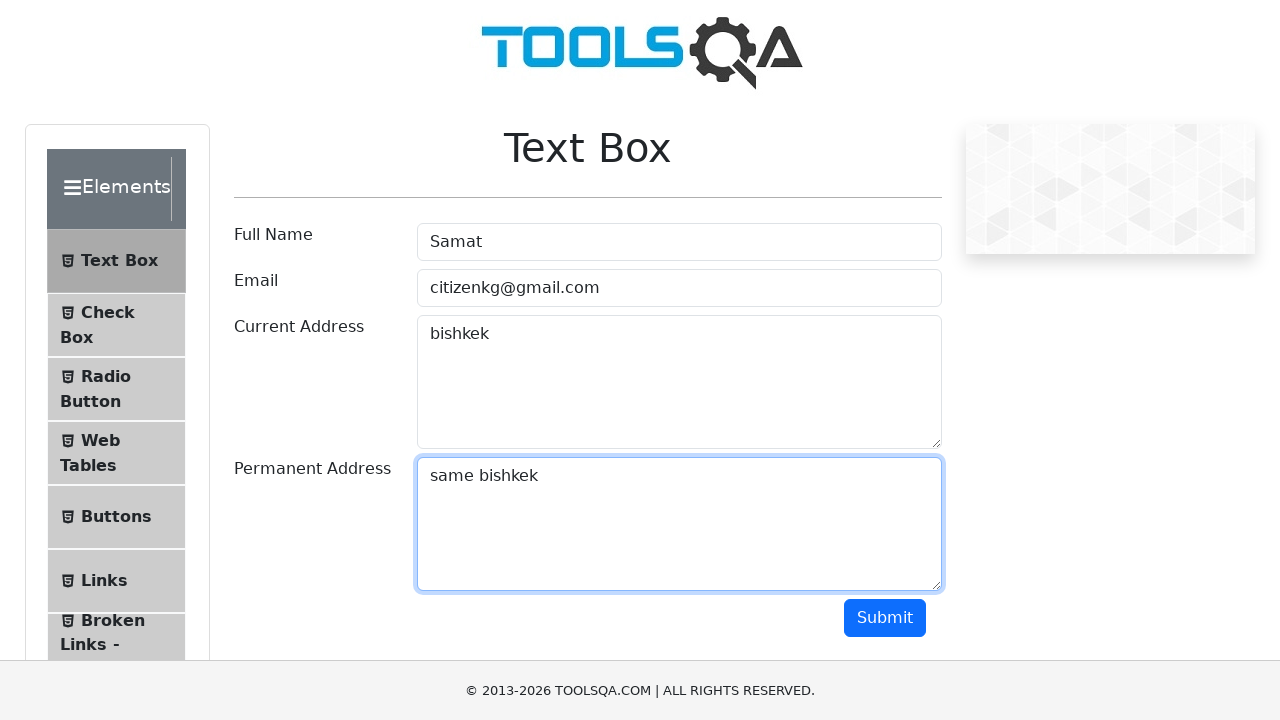